Tests tab/window opening functionality by clicking buttons that open new browser tabs and switching between them

Starting URL: https://v1.training-support.net/selenium/tab-opener

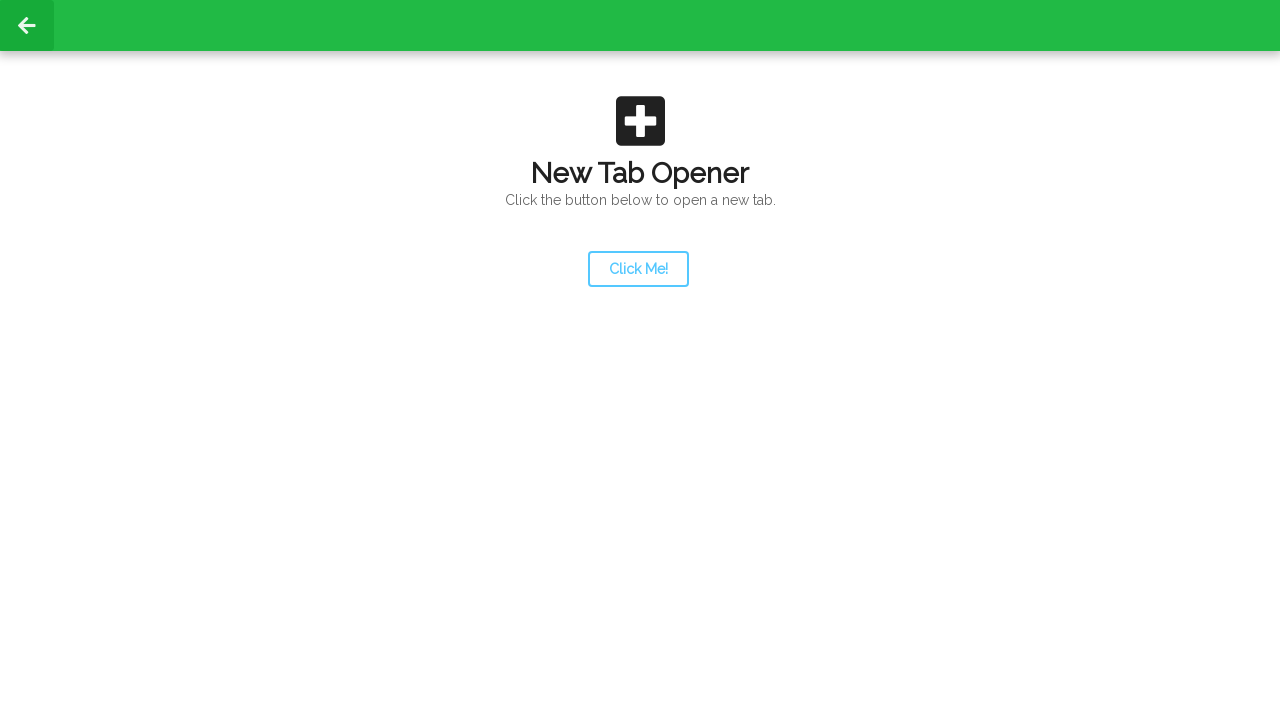

Clicked launcher button to open first new tab at (638, 269) on #launcher
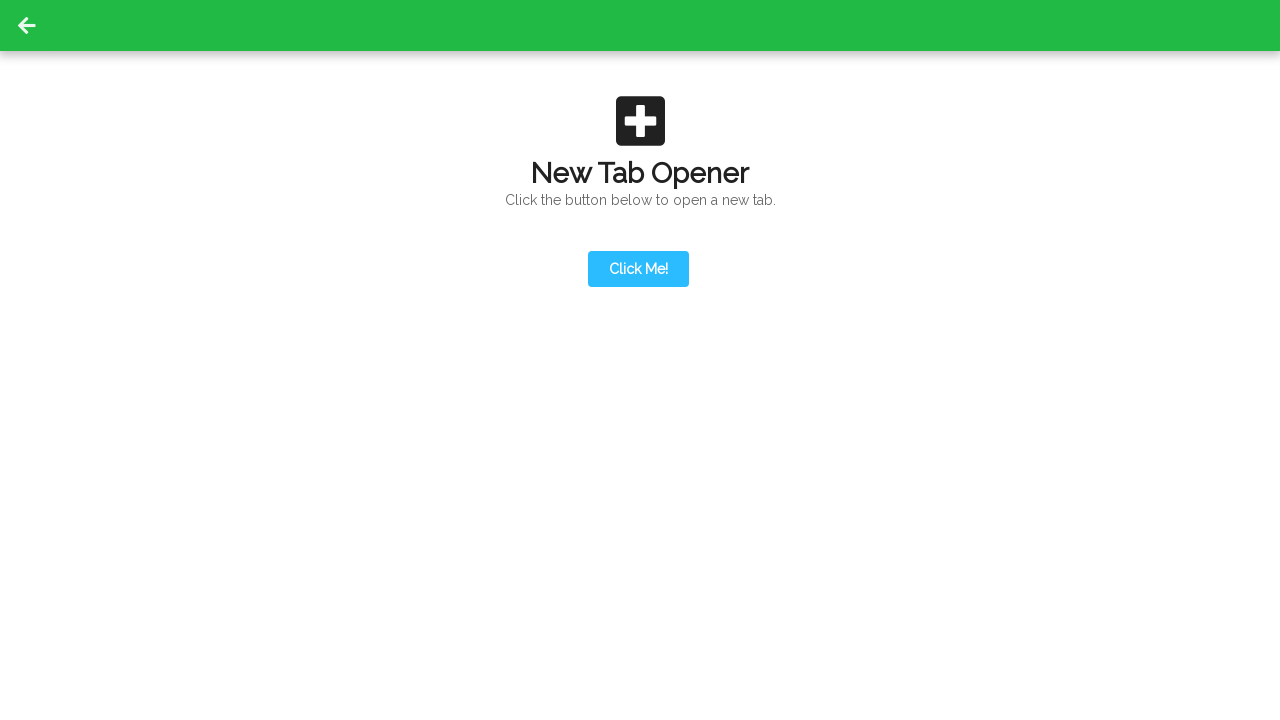

First new tab opened and captured
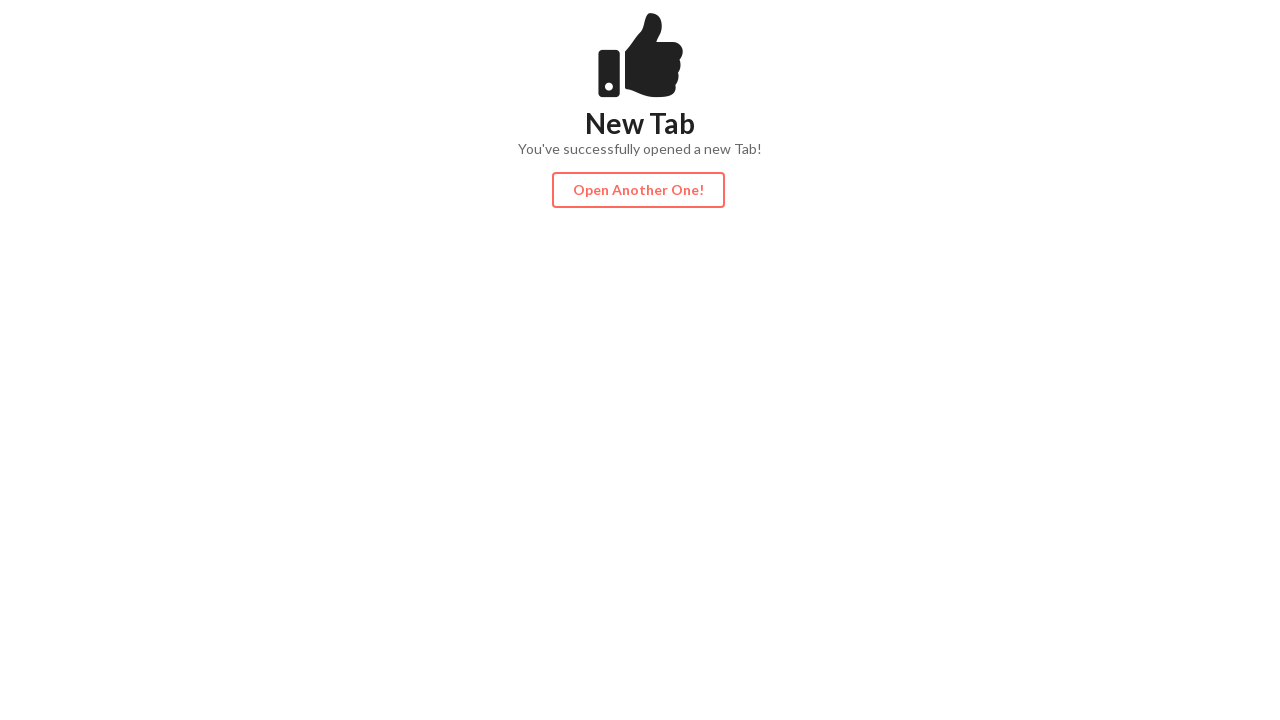

Clicked action button on first new tab to open second tab at (638, 190) on #actionButton
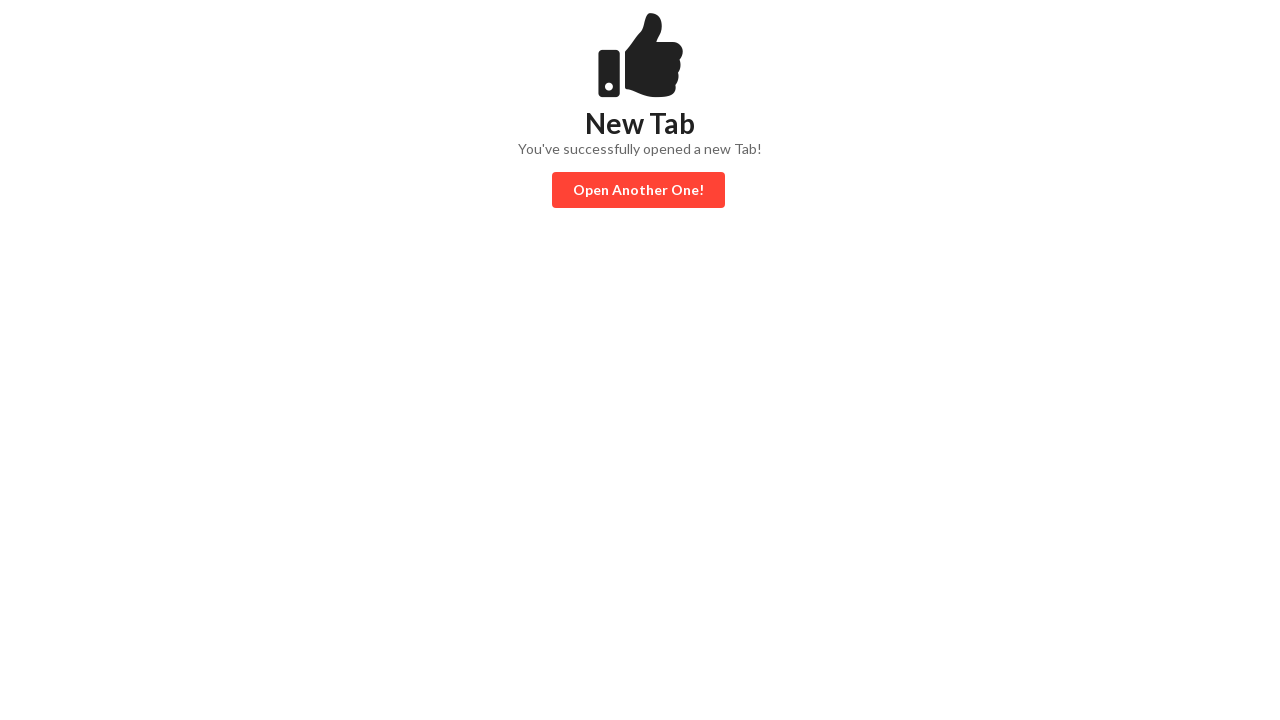

Second new tab opened and captured
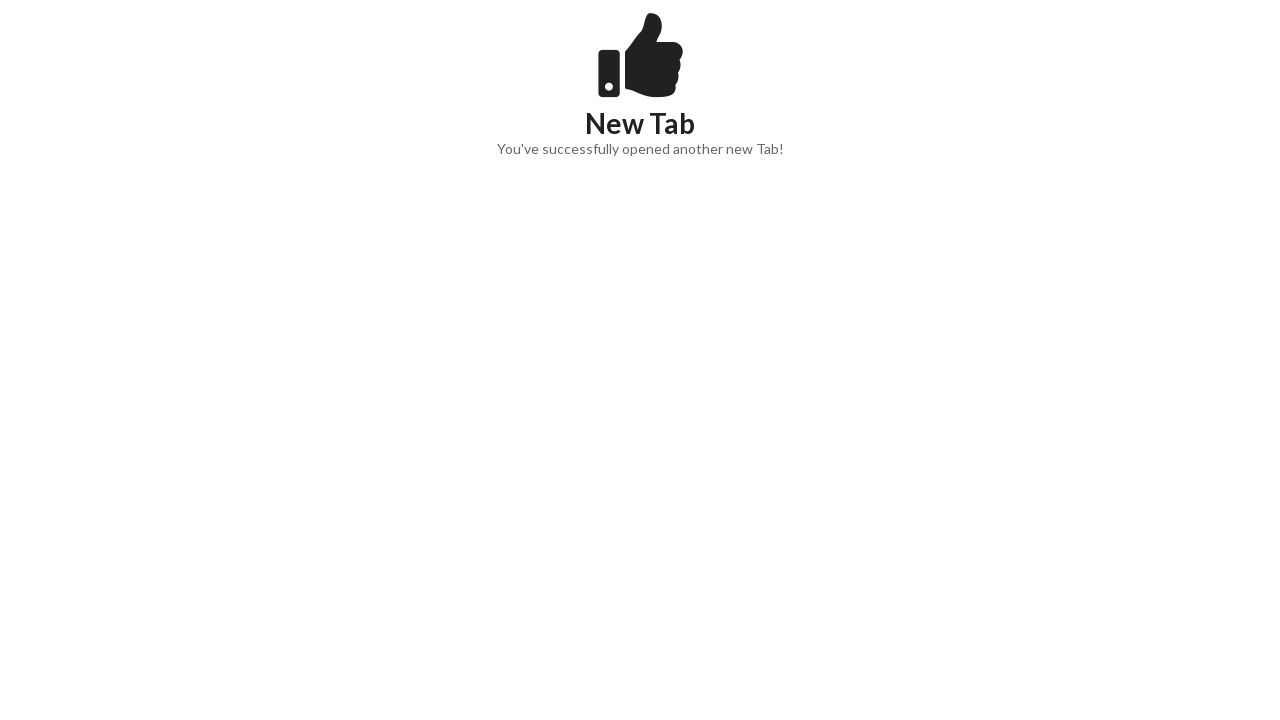

All tabs are now open - new_page1 and new_page2 contain the newly opened pages
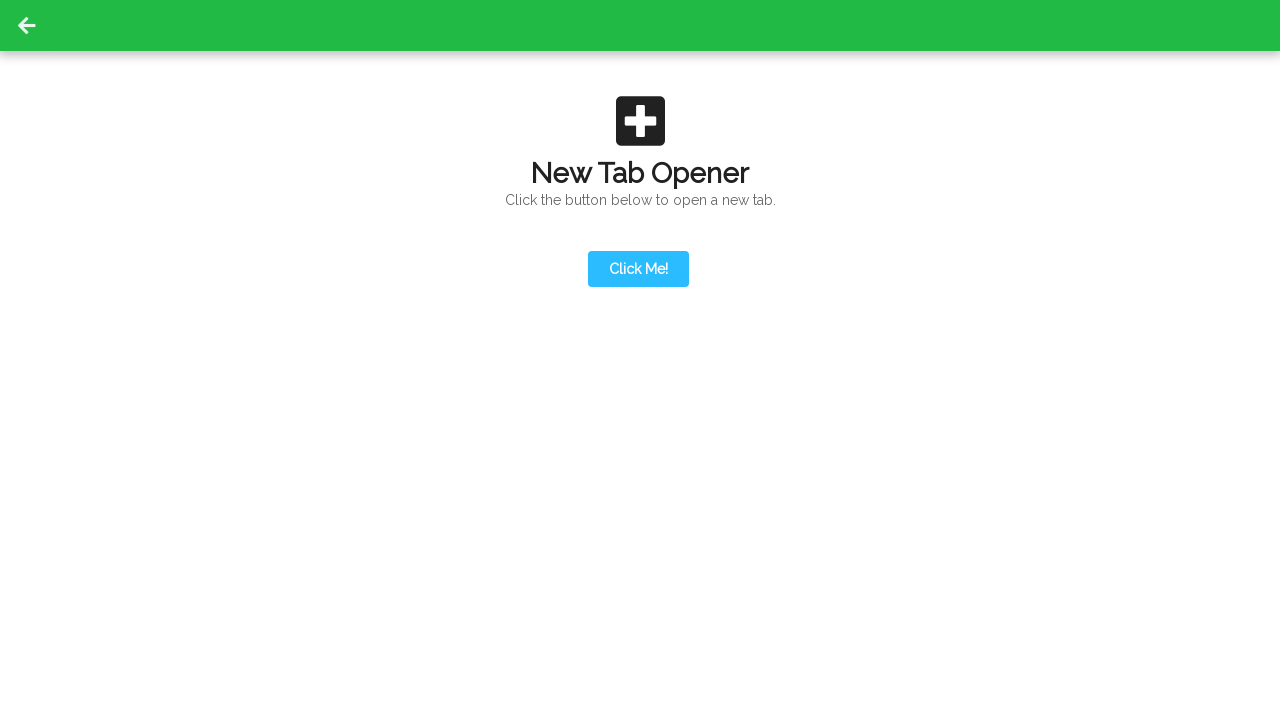

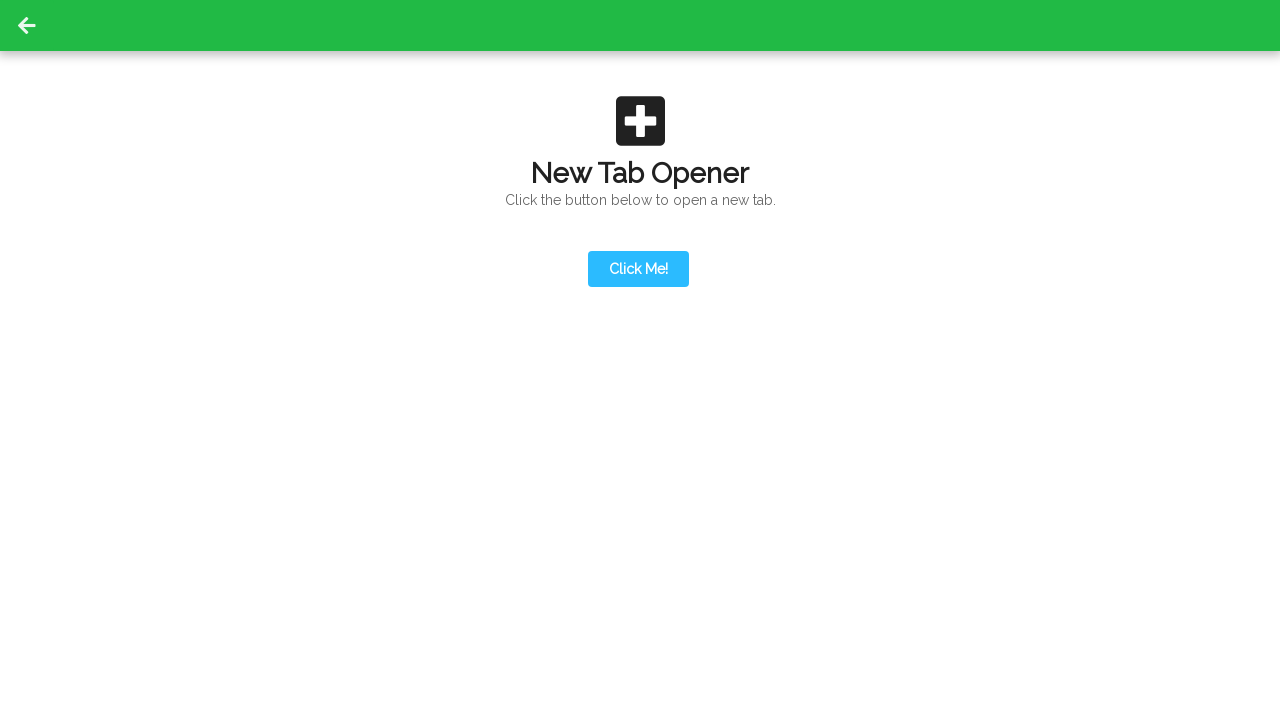